Clicks start button and waits for dynamically loaded content to become visible

Starting URL: https://the-internet.herokuapp.com/dynamic_loading/1

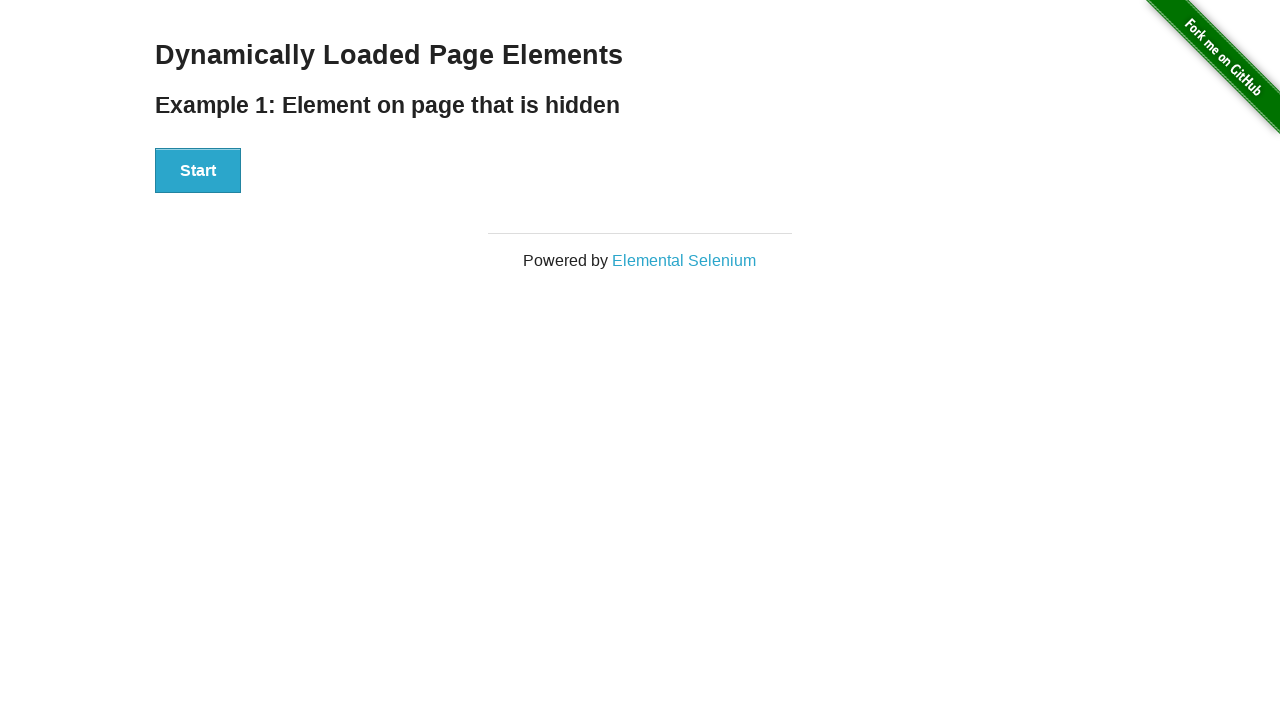

Clicked Start button to trigger dynamic content loading at (198, 171) on button:has-text('Start')
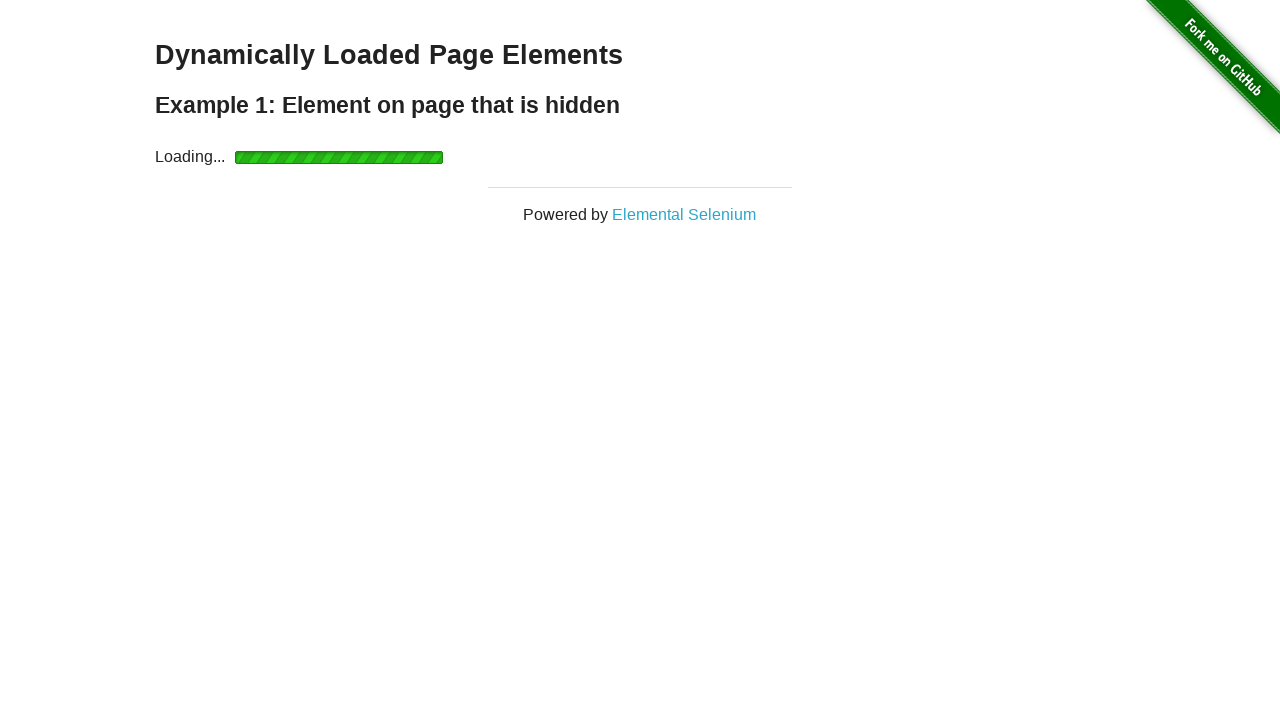

Waited for dynamically loaded content (#finish element) to become visible
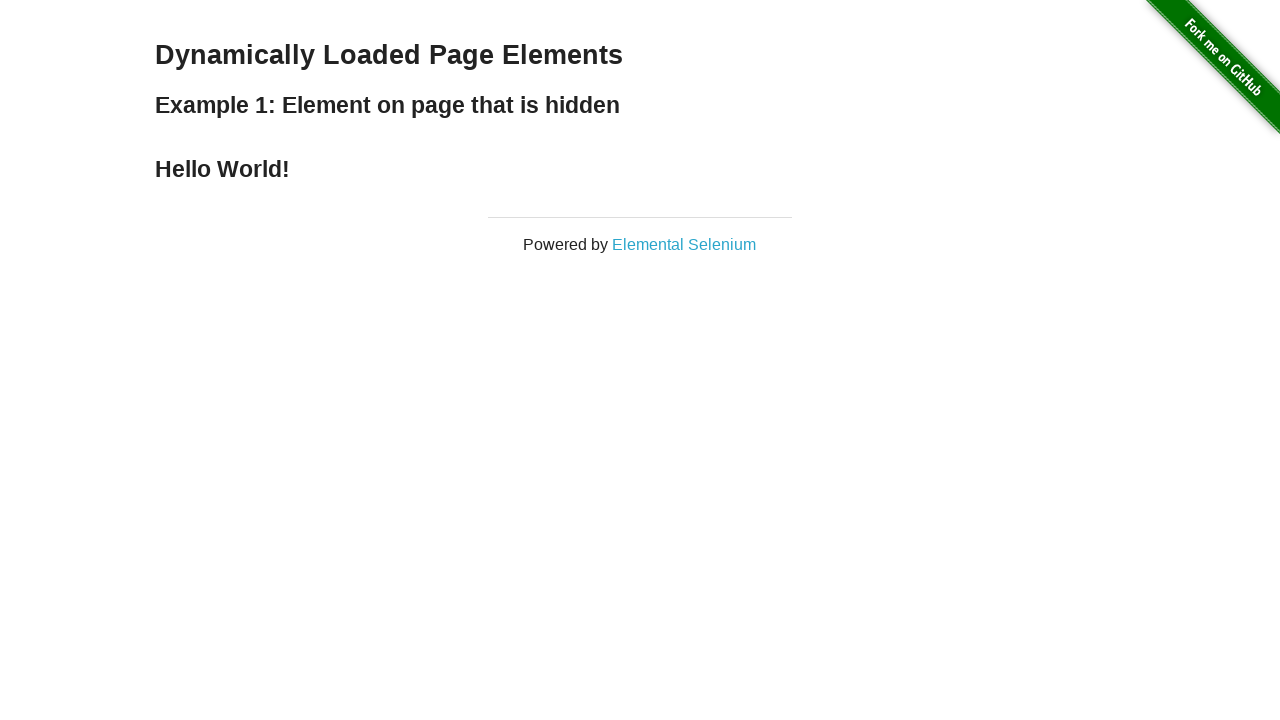

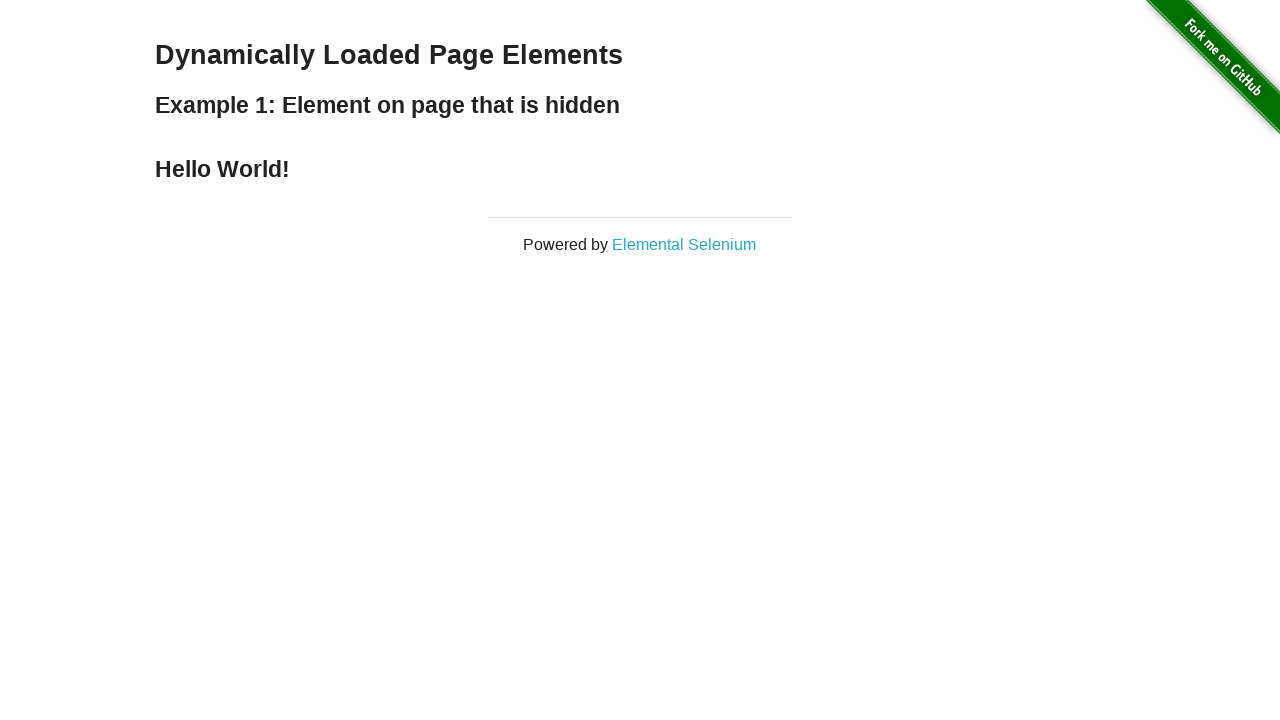